Navigates to OrangeHRM demo login page and verifies the page loads by checking the title

Starting URL: https://opensource-demo.orangehrmlive.com/web/index.php/auth/login

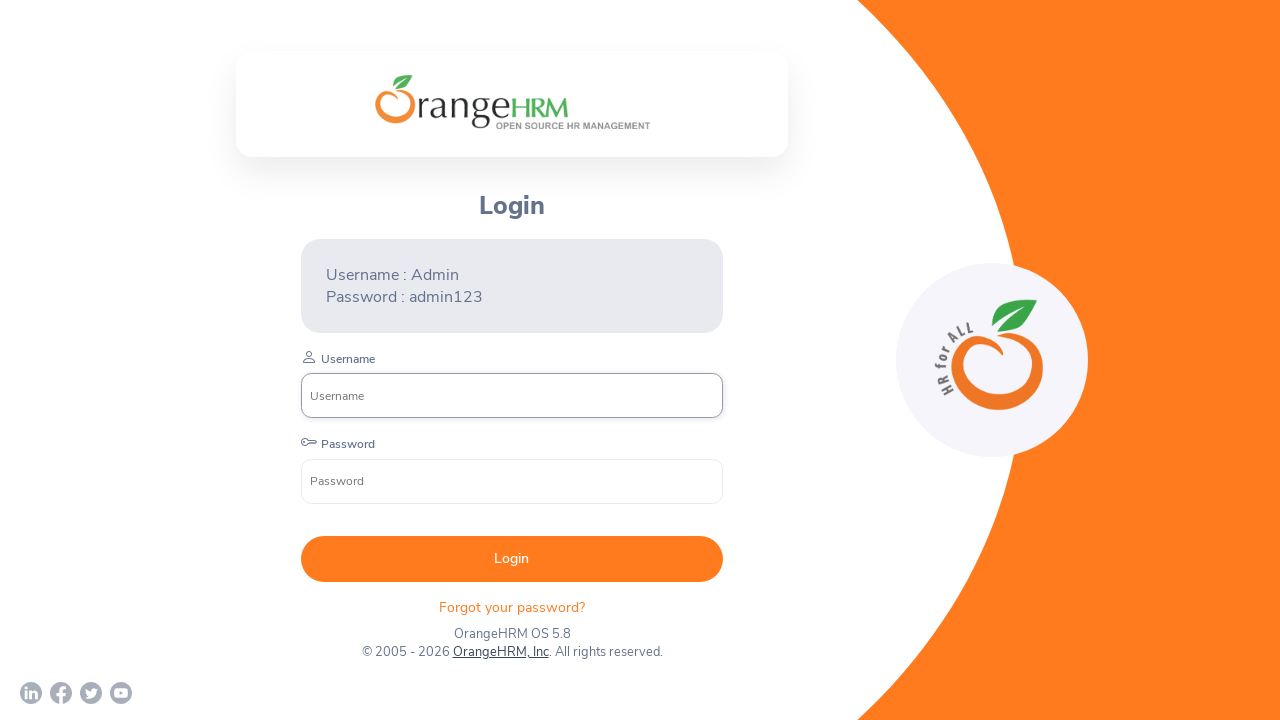

Page DOM content loaded
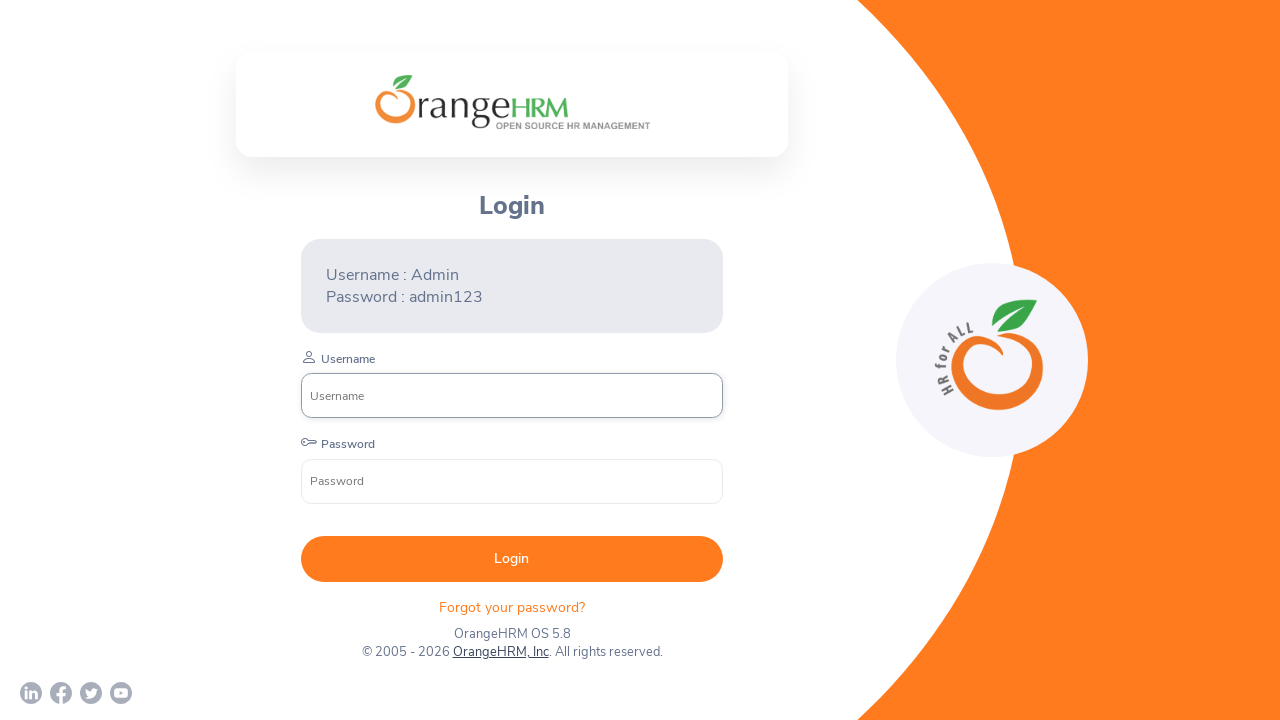

Retrieved page title: OrangeHRM
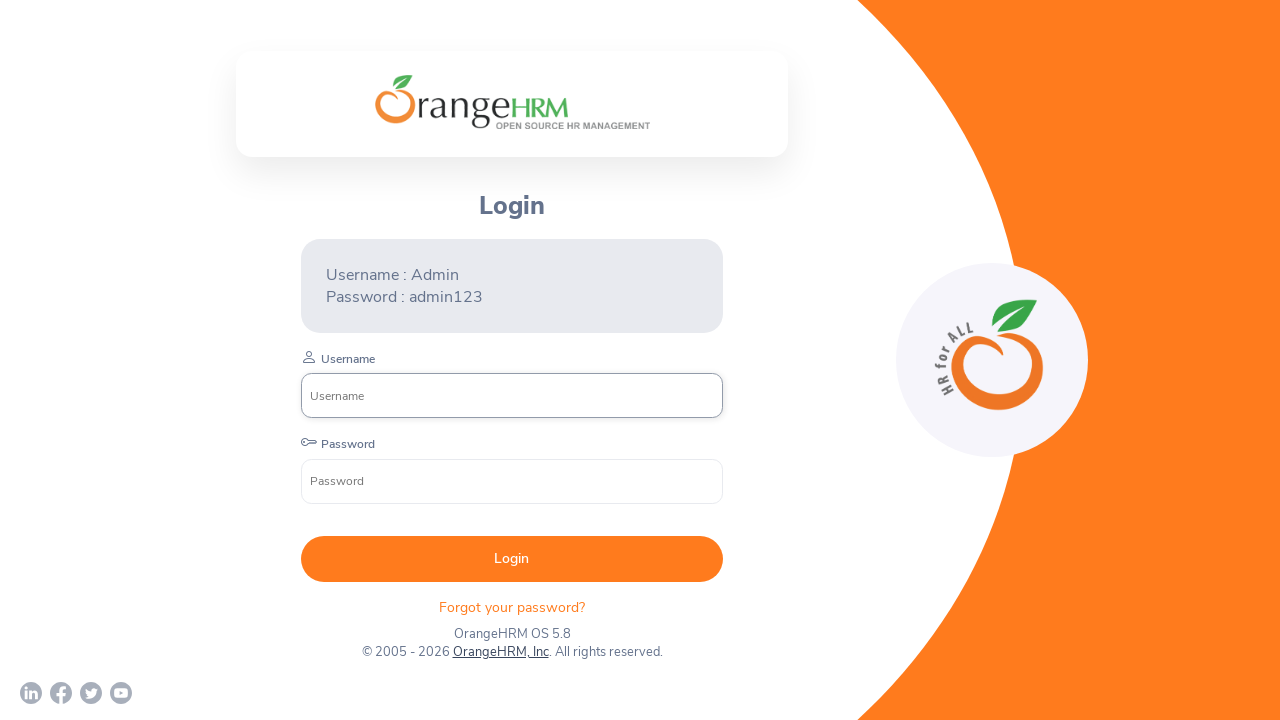

Username input field is visible on login page
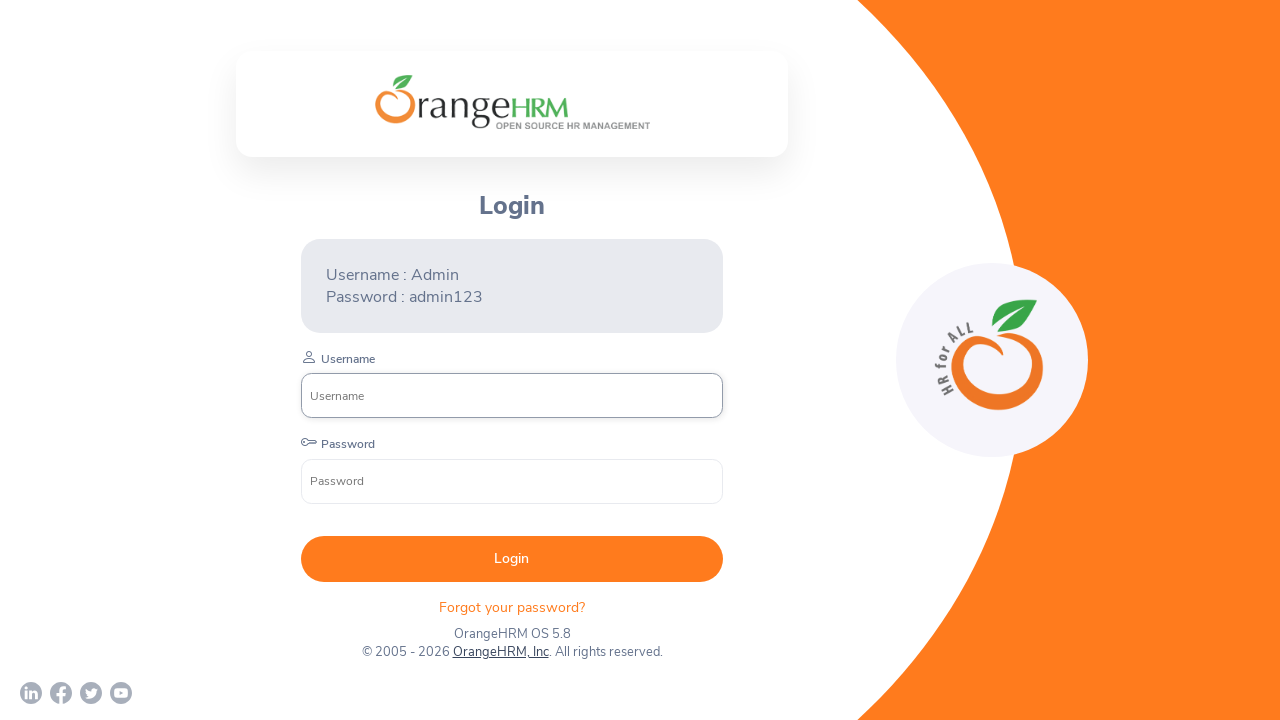

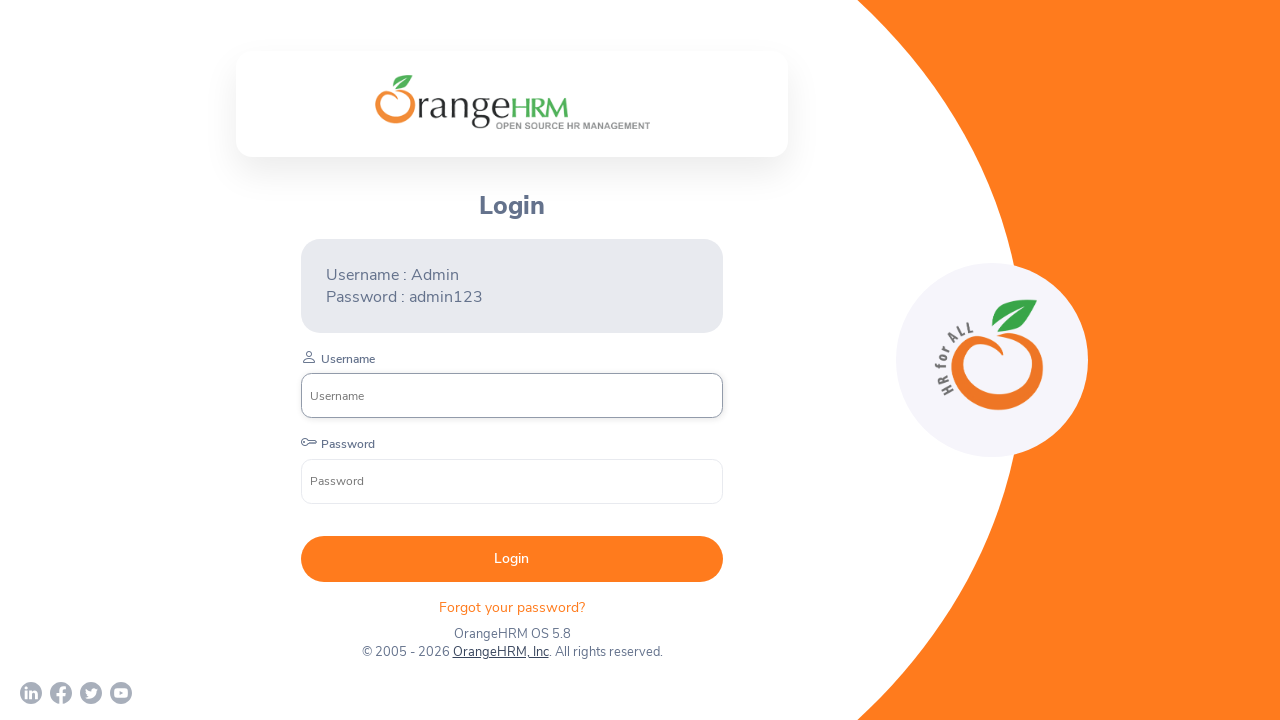